Navigates to a training website and uses hover actions to navigate through nested menus to click on Selenium Certification Training

Starting URL: http://greenstech.in/selenium-course-content.html

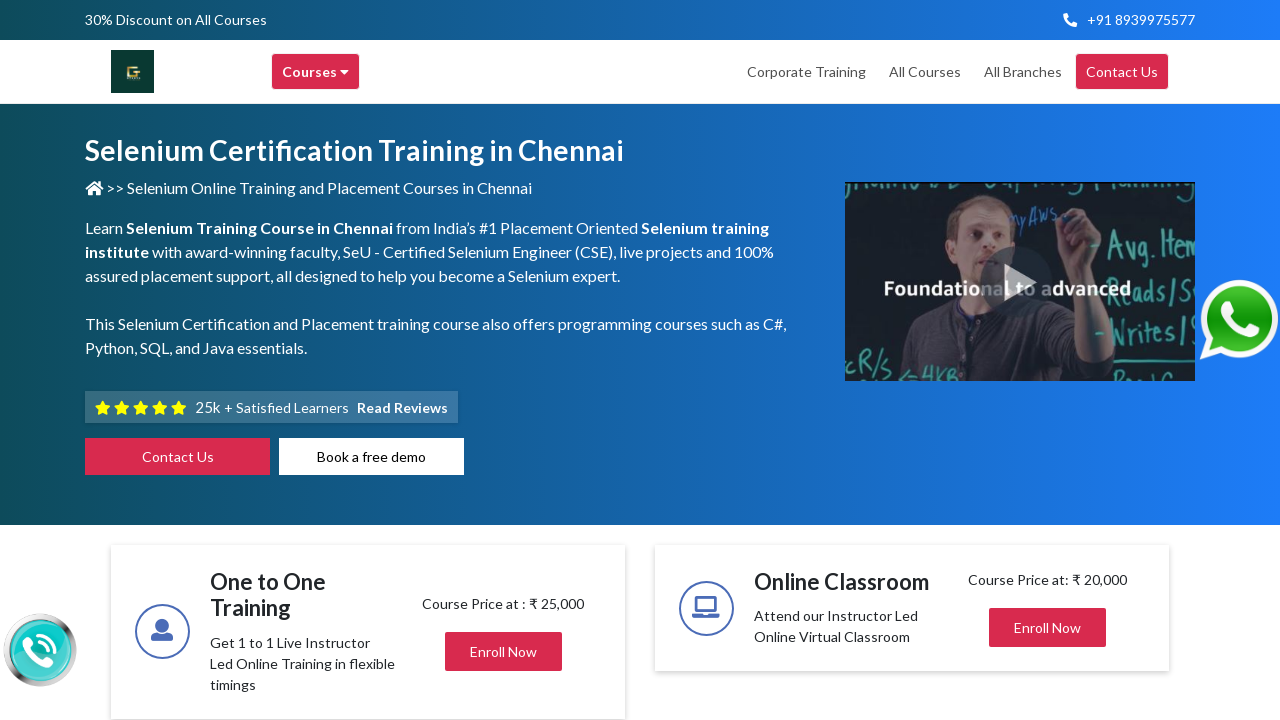

Navigated to training website at greenstech.in
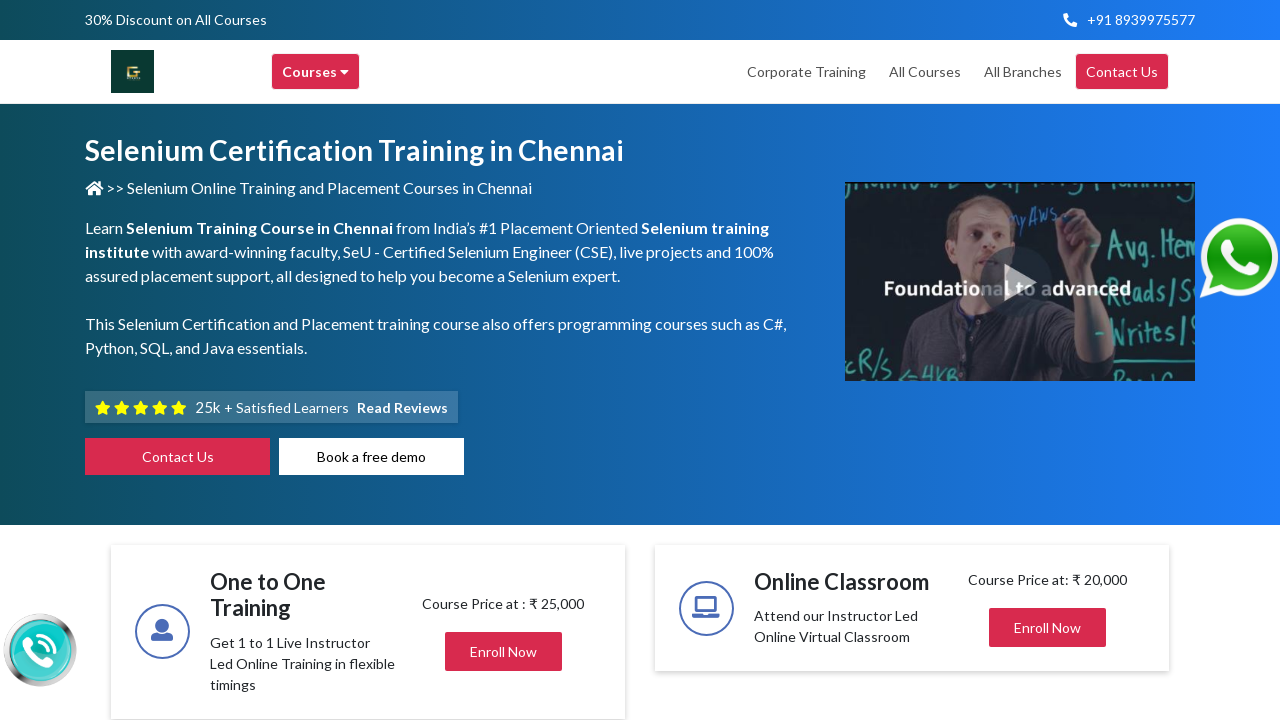

Hovered over Courses menu at (316, 72) on xpath=//div[text()='Courses ']
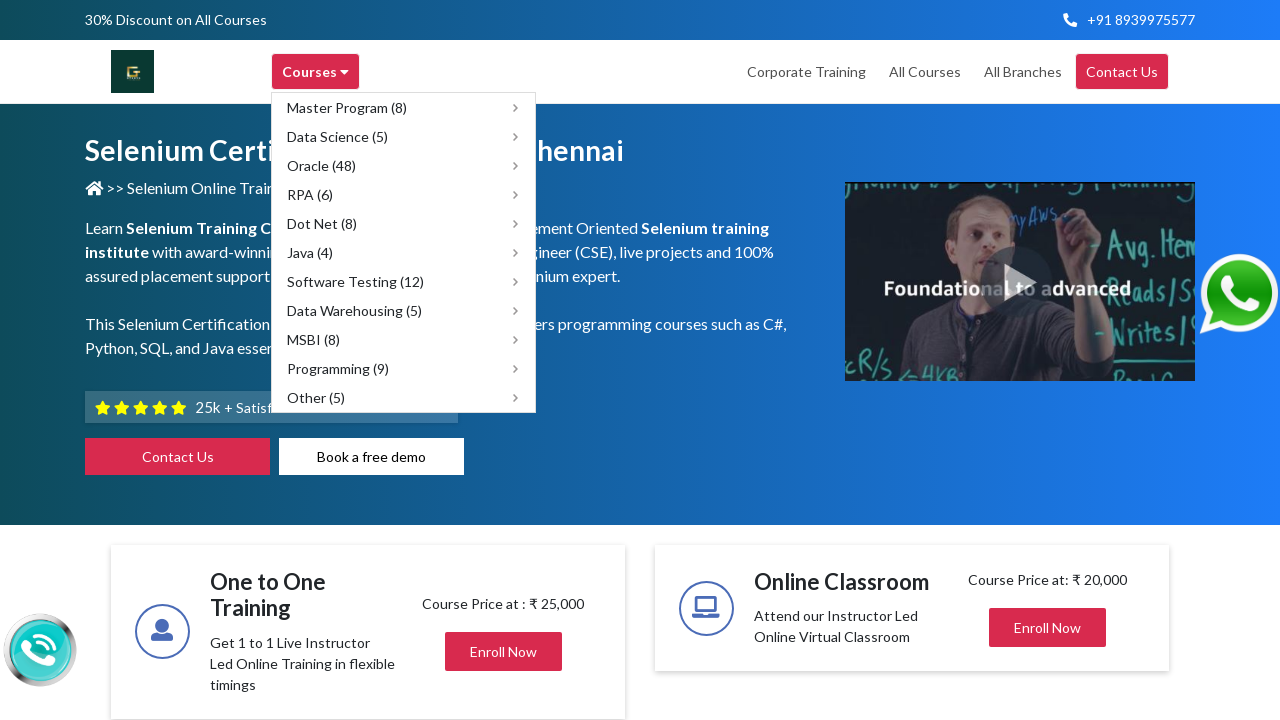

Hovered over Software Testing submenu at (356, 282) on xpath=//span[text()='Software Testing (12)']
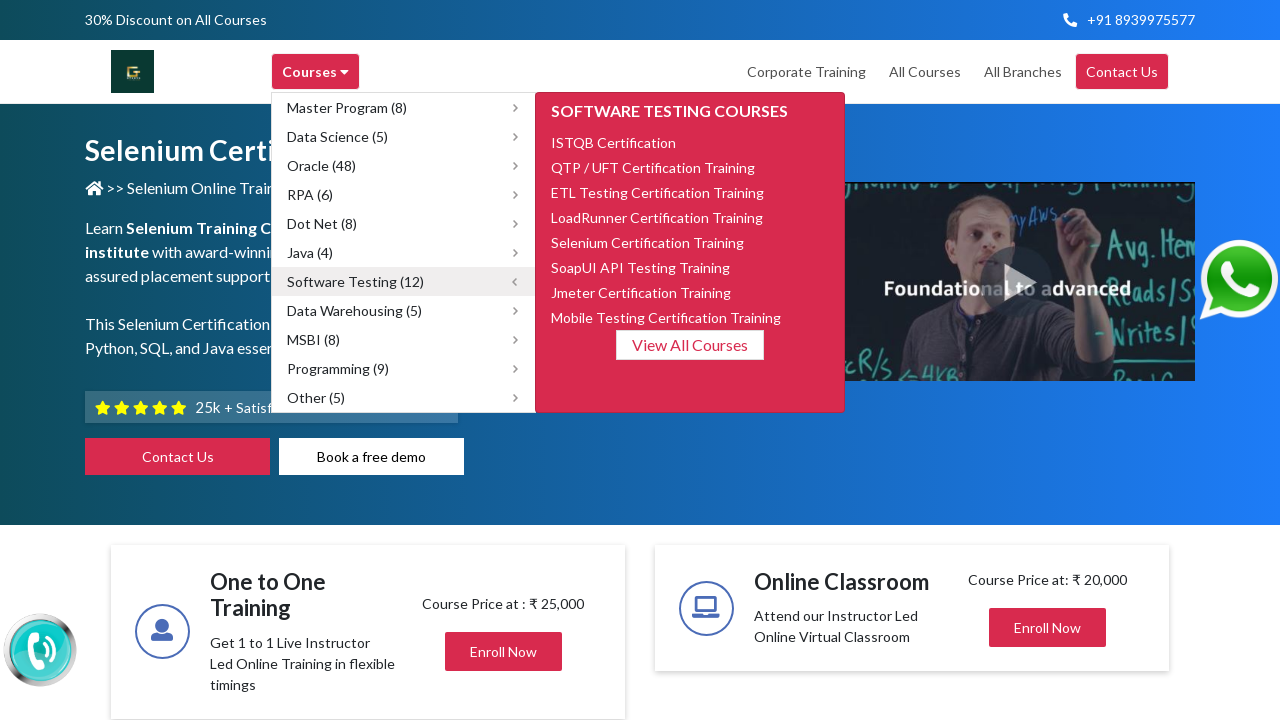

Clicked on Selenium Certification Training link at (648, 242) on xpath=//span[text()='Selenium Certification Training']
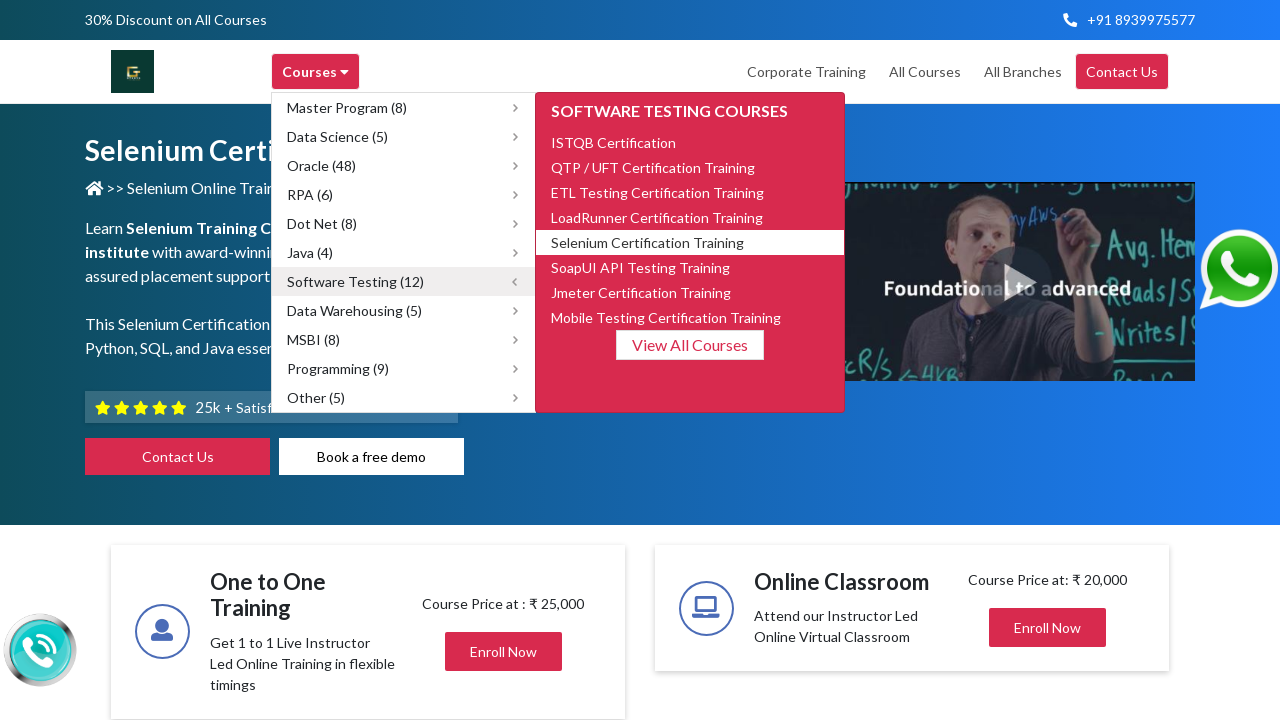

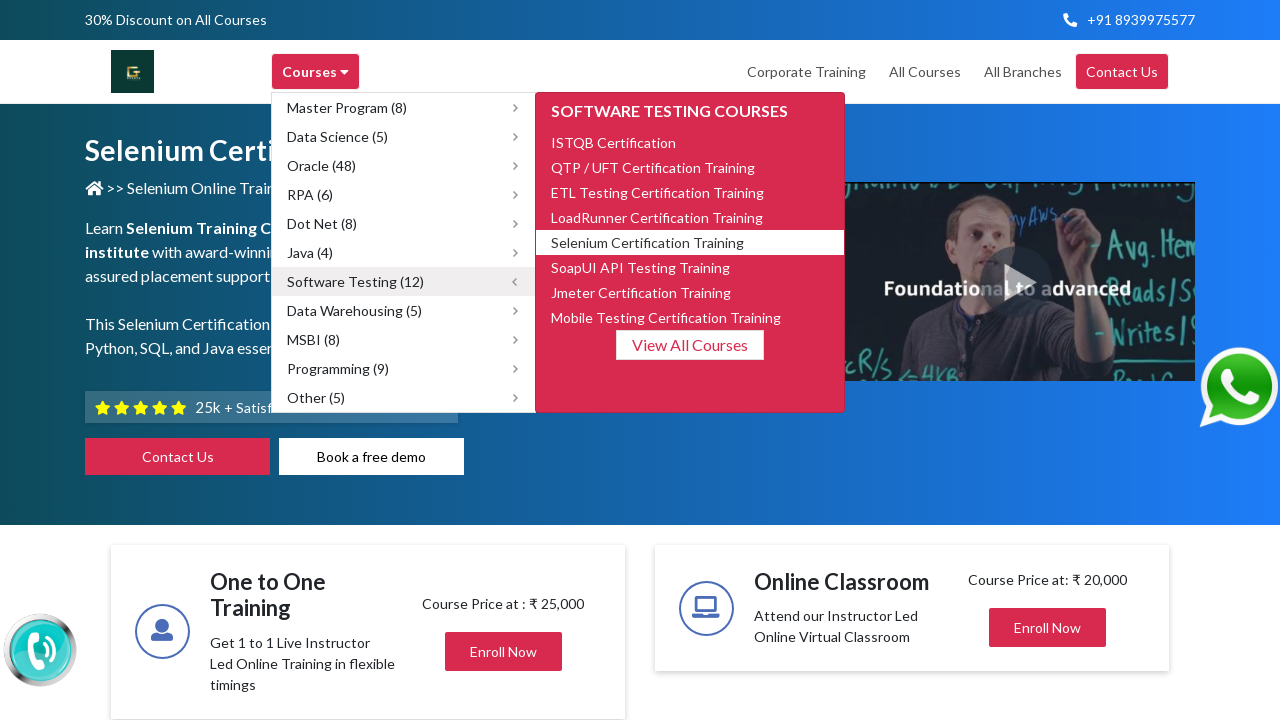